Tests dynamic loading example 1 where a hidden element becomes visible after clicking Start button

Starting URL: https://the-internet.herokuapp.com/dynamic_loading

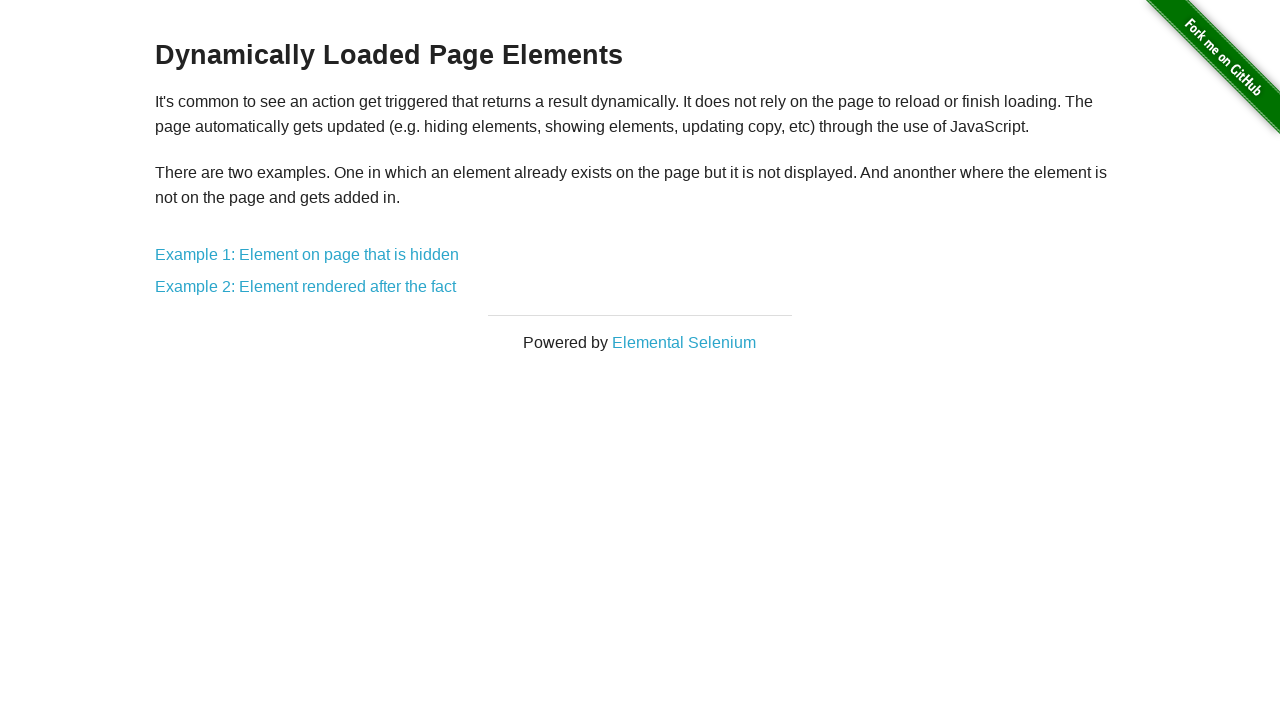

Clicked on Dynamic Loading Example 1 link at (307, 255) on a[href='/dynamic_loading/1']
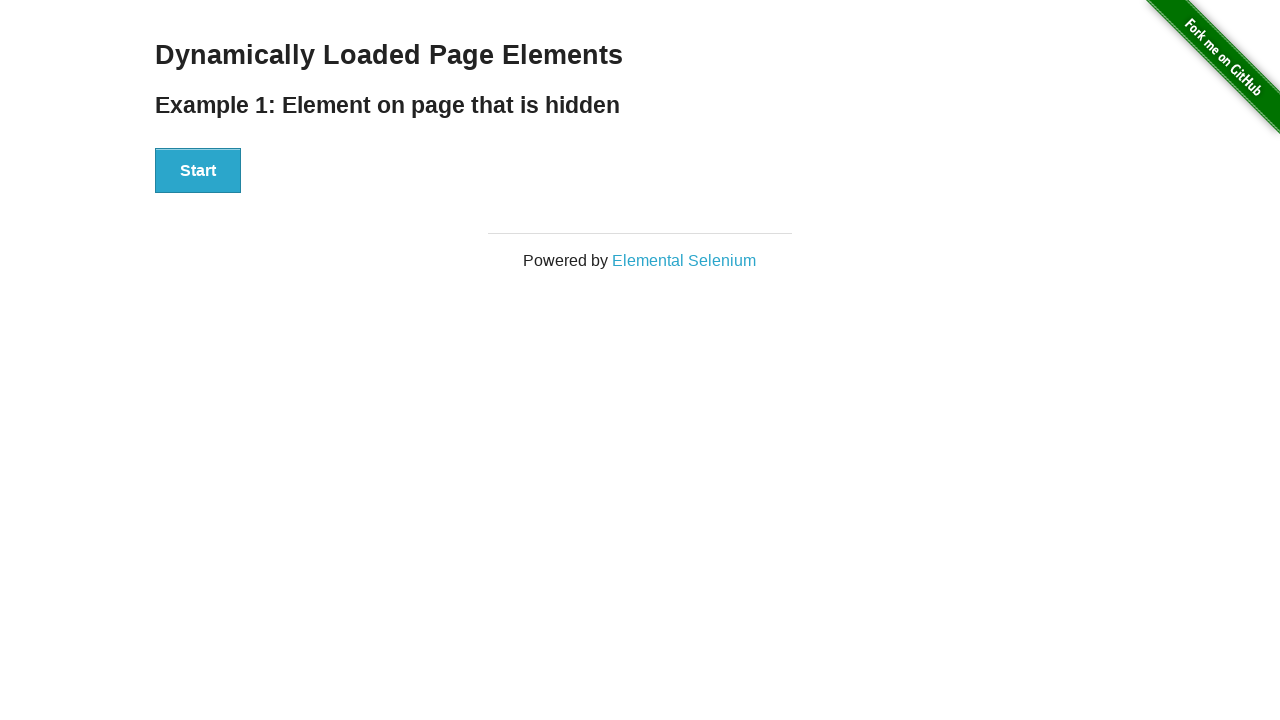

Clicked the Start button to begin dynamic loading at (198, 171) on text=Start
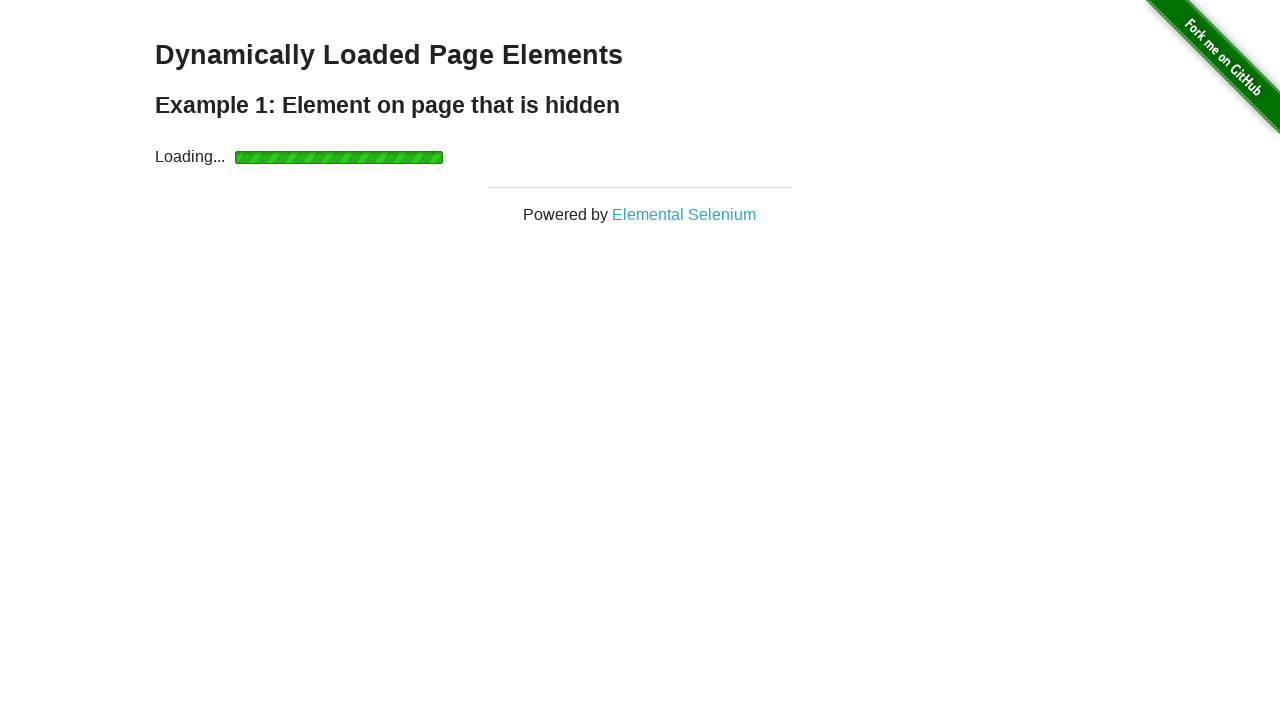

Waited for dynamically loaded element to appear
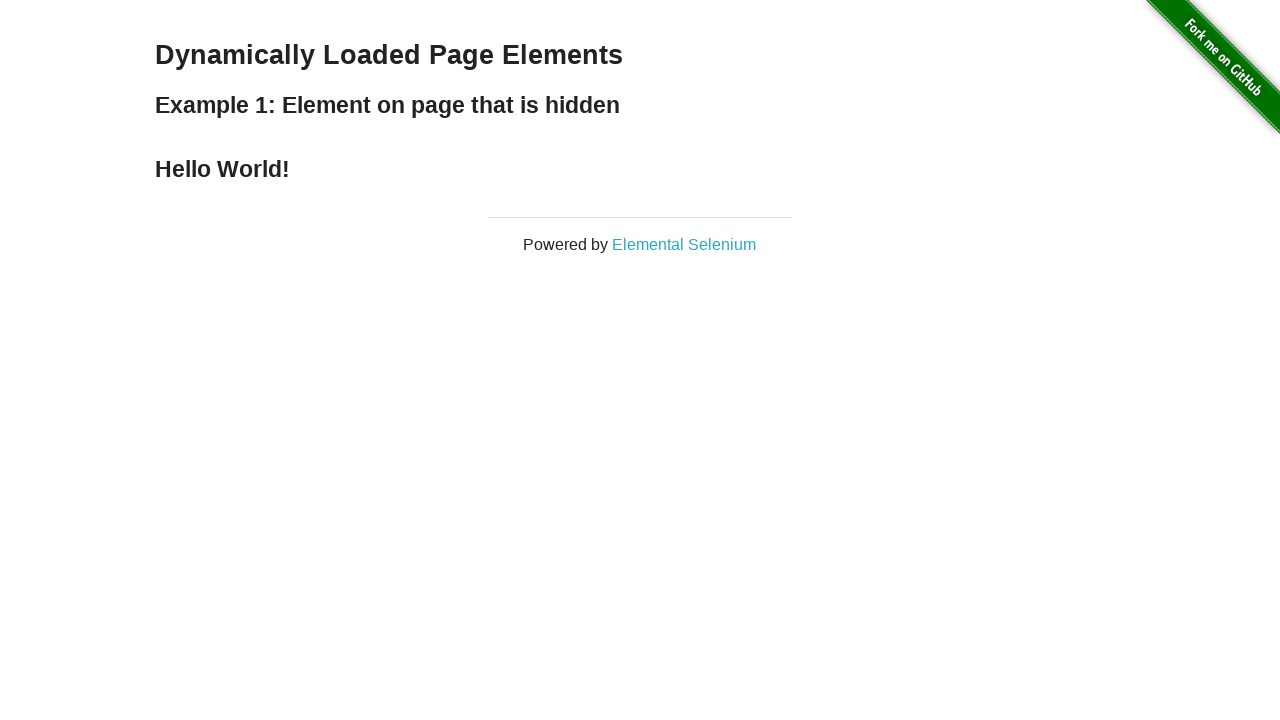

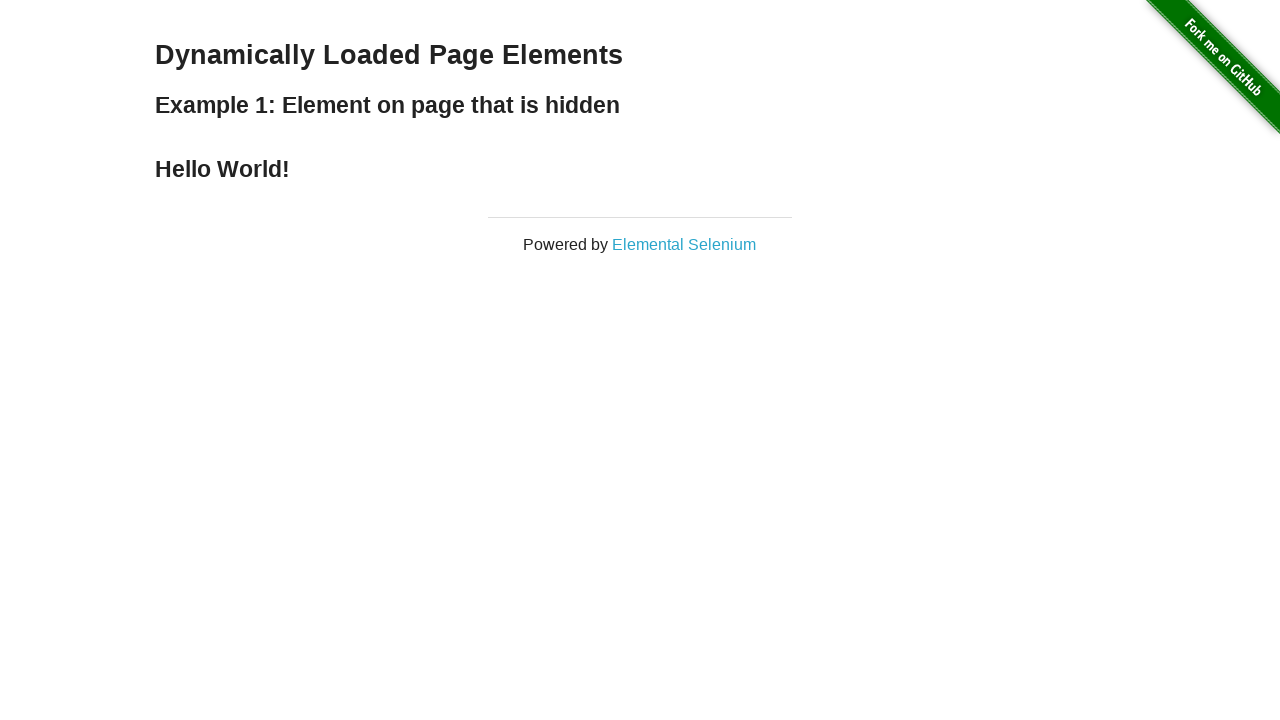